Solves a mathematical problem on a webpage by reading a value, calculating the result using a logarithmic formula, selecting checkboxes, and submitting the answer

Starting URL: http://suninjuly.github.io/math.html

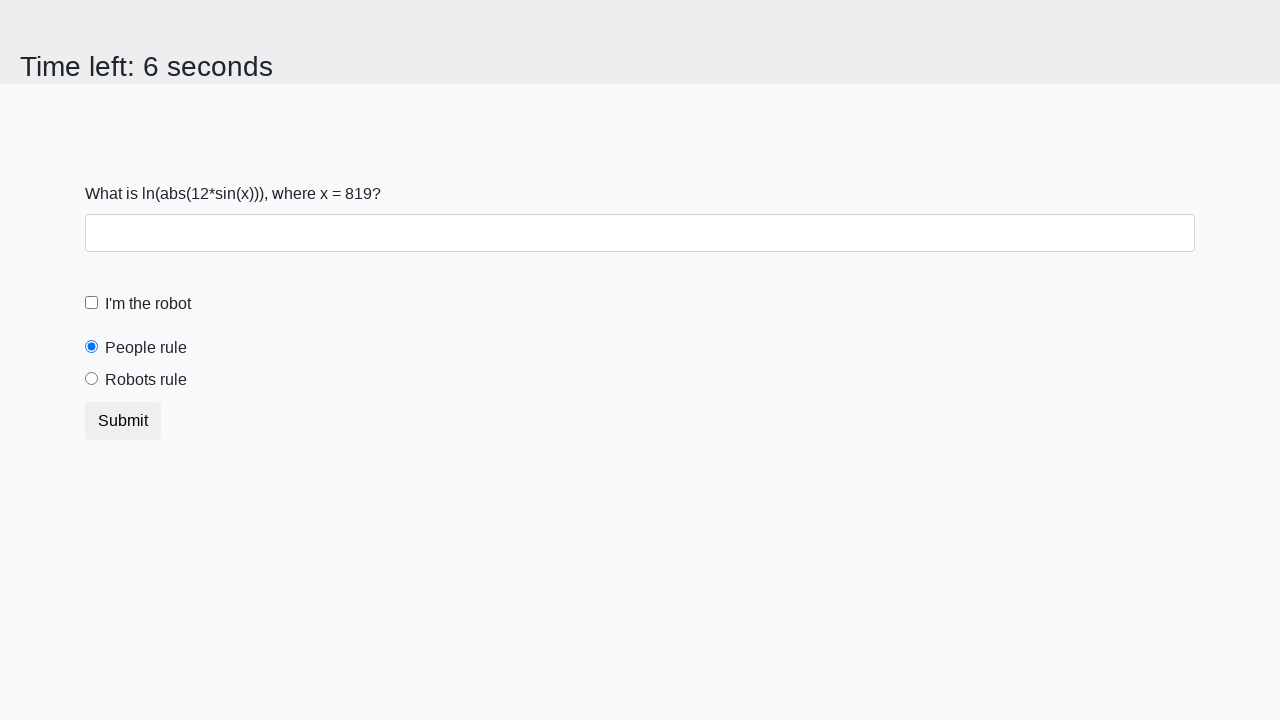

Located the input value element
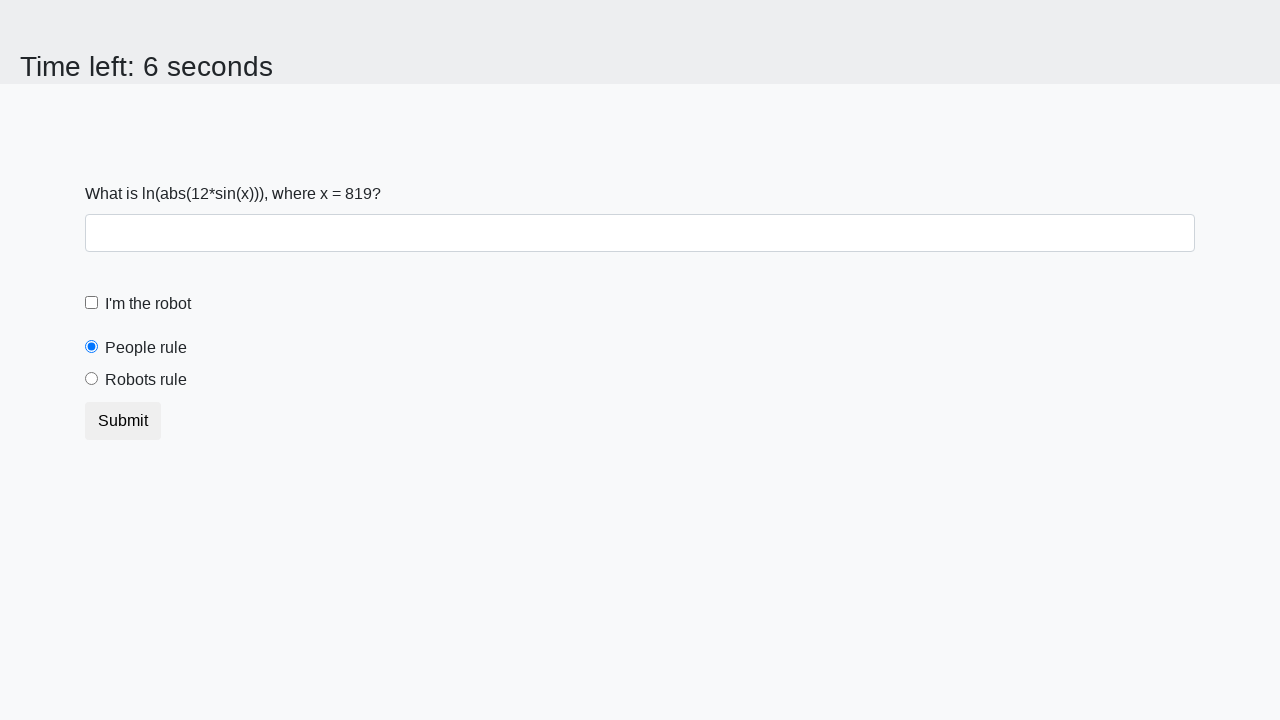

Retrieved input value: 819
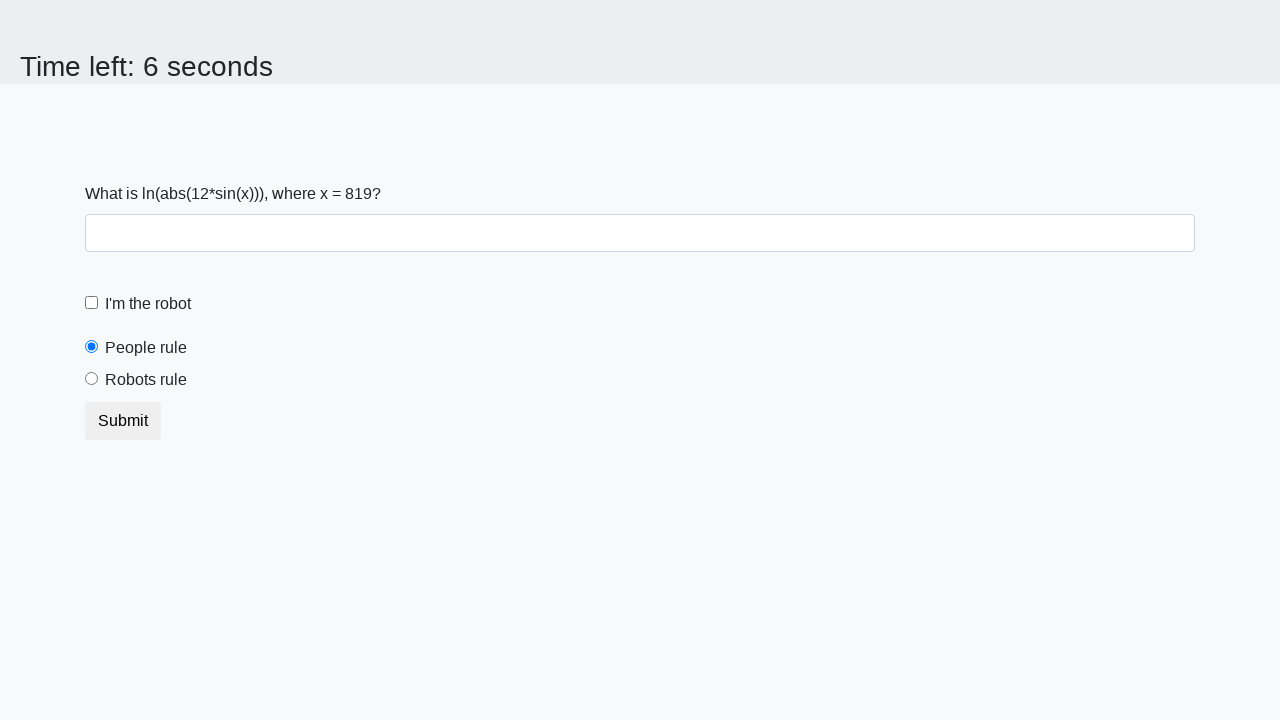

Clicked the robot checkbox at (148, 304) on [for='robotCheckbox']
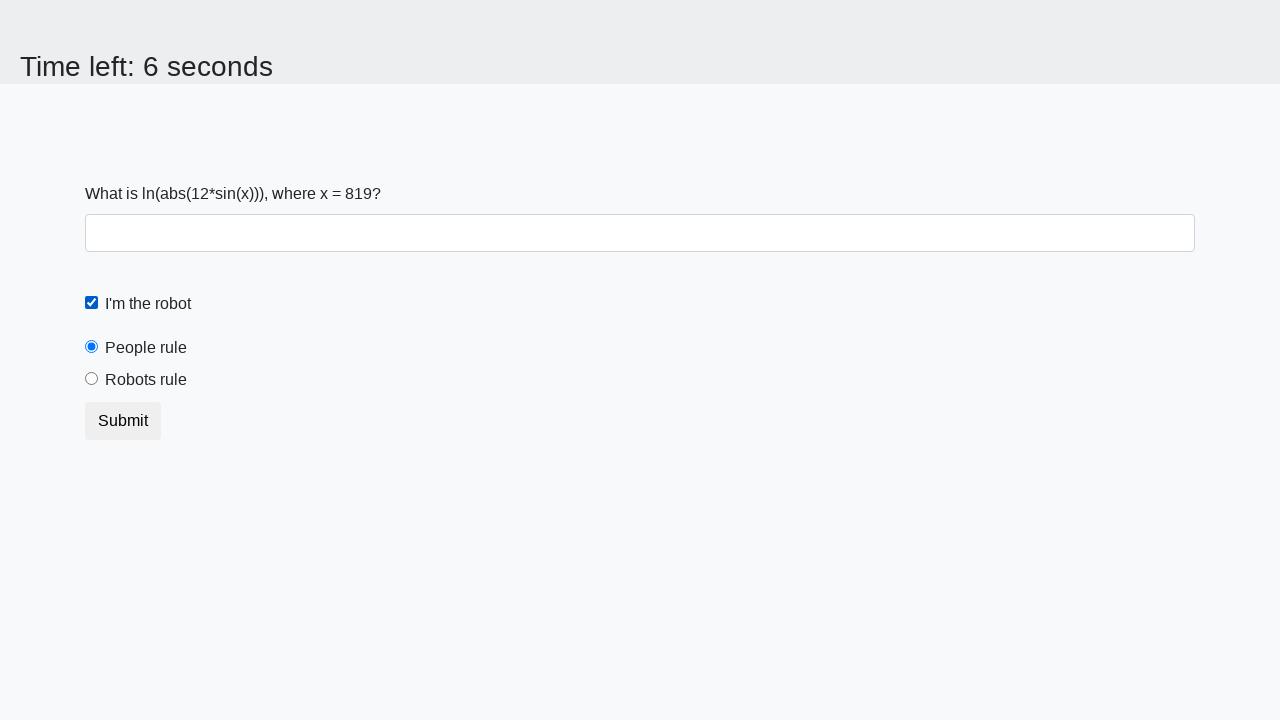

Clicked the robots rule radio button at (146, 380) on [for='robotsRule']
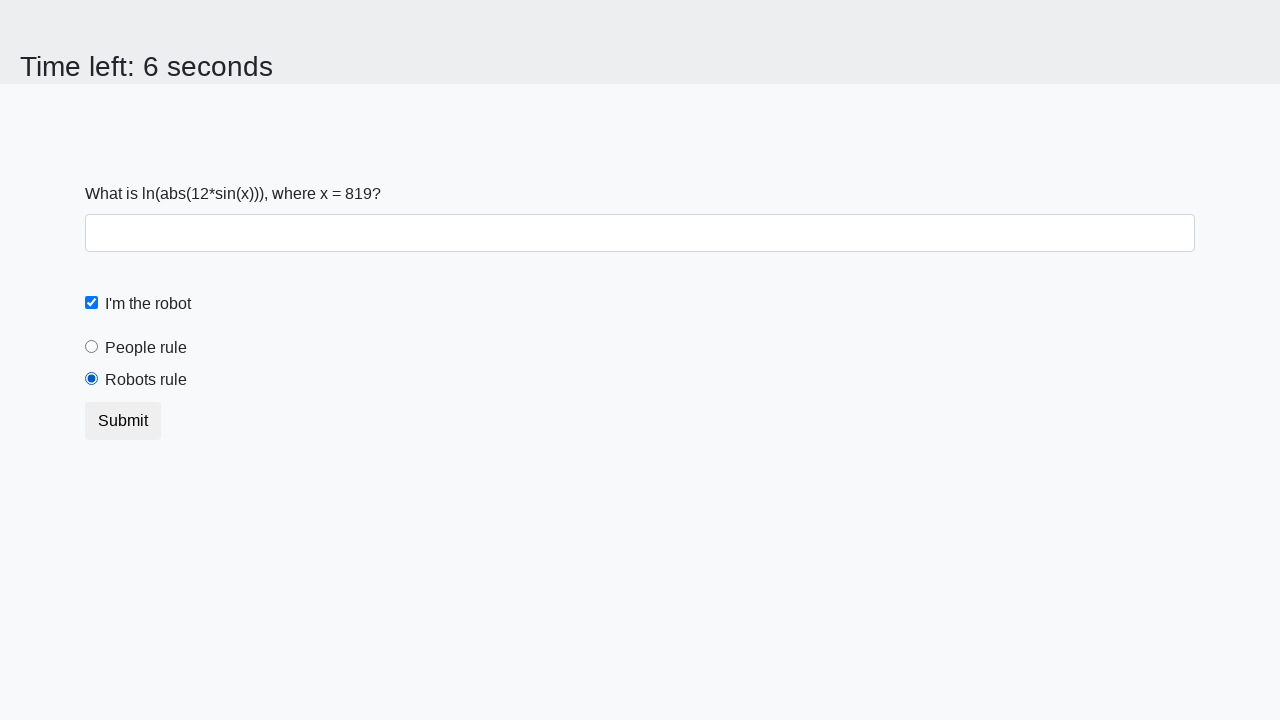

Filled answer field with calculated value: 2.2824327743296964 on #answer
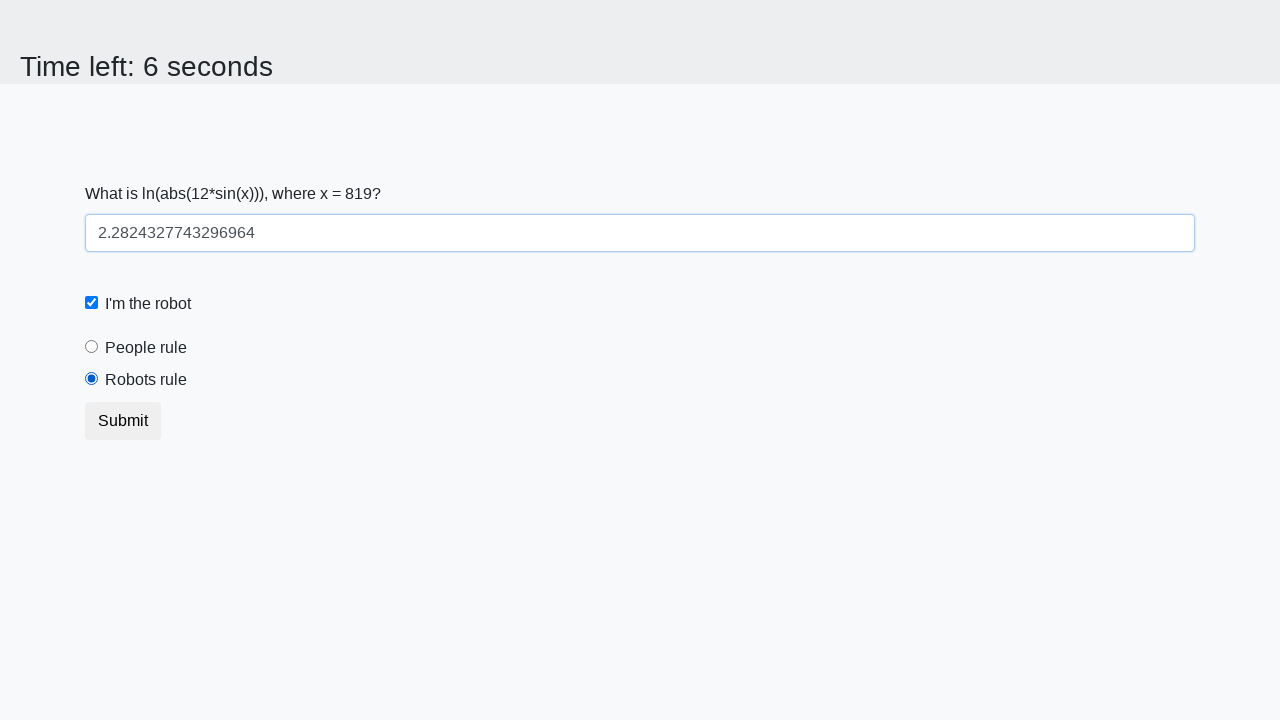

Clicked the submit button at (123, 421) on button.btn
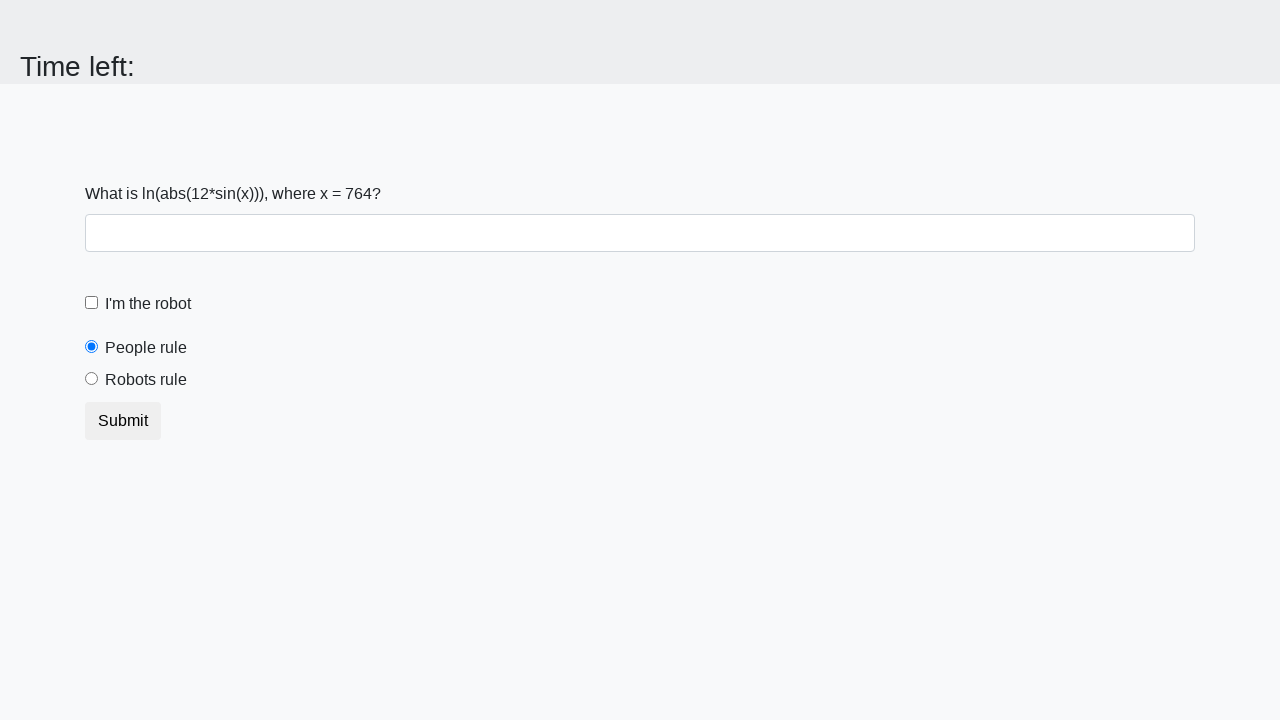

Waited for form submission to complete
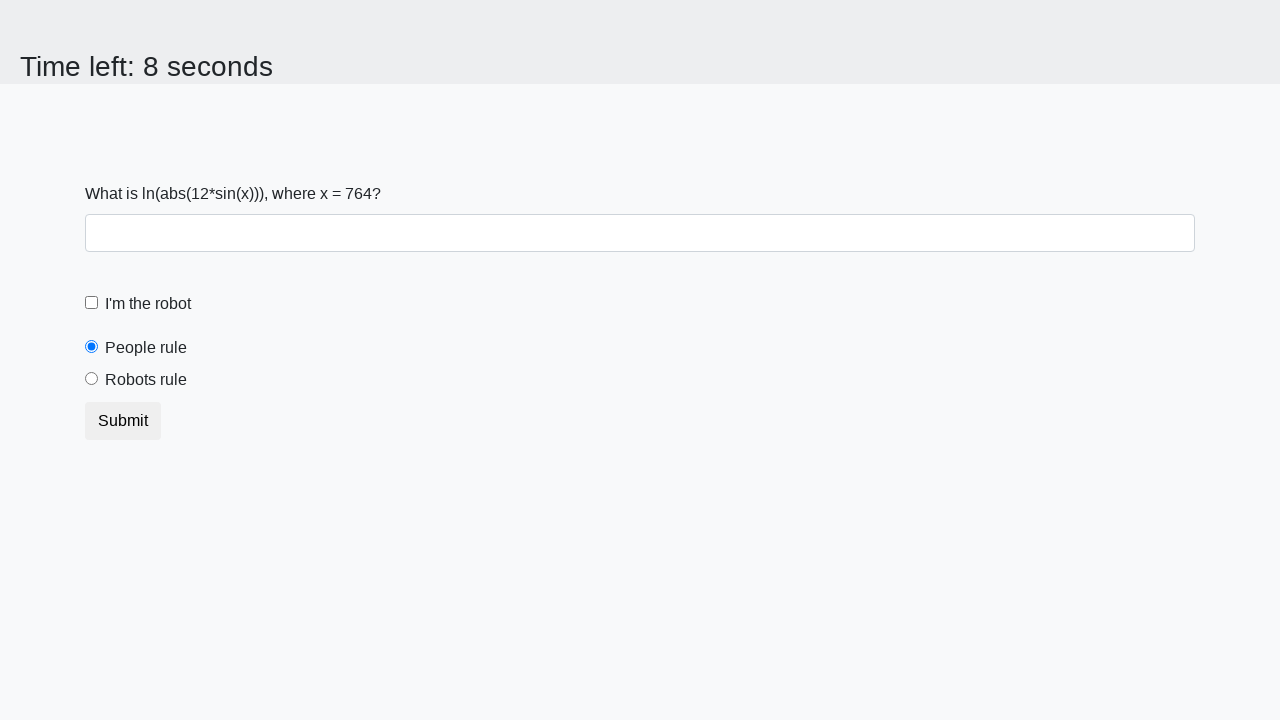

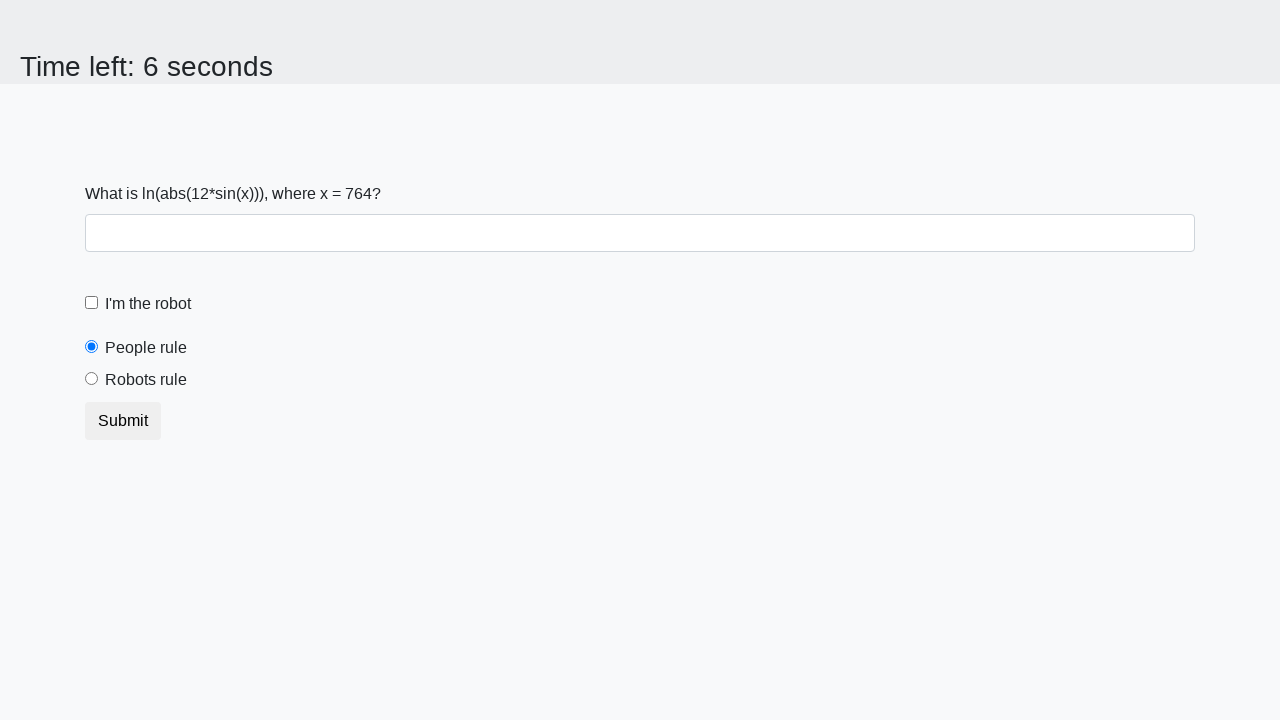